Tests multiple browser windows functionality by clicking a link that opens a new window, switching to the new window, and verifying the page title changes to "New Window".

Starting URL: https://practice.cydeo.com/windows

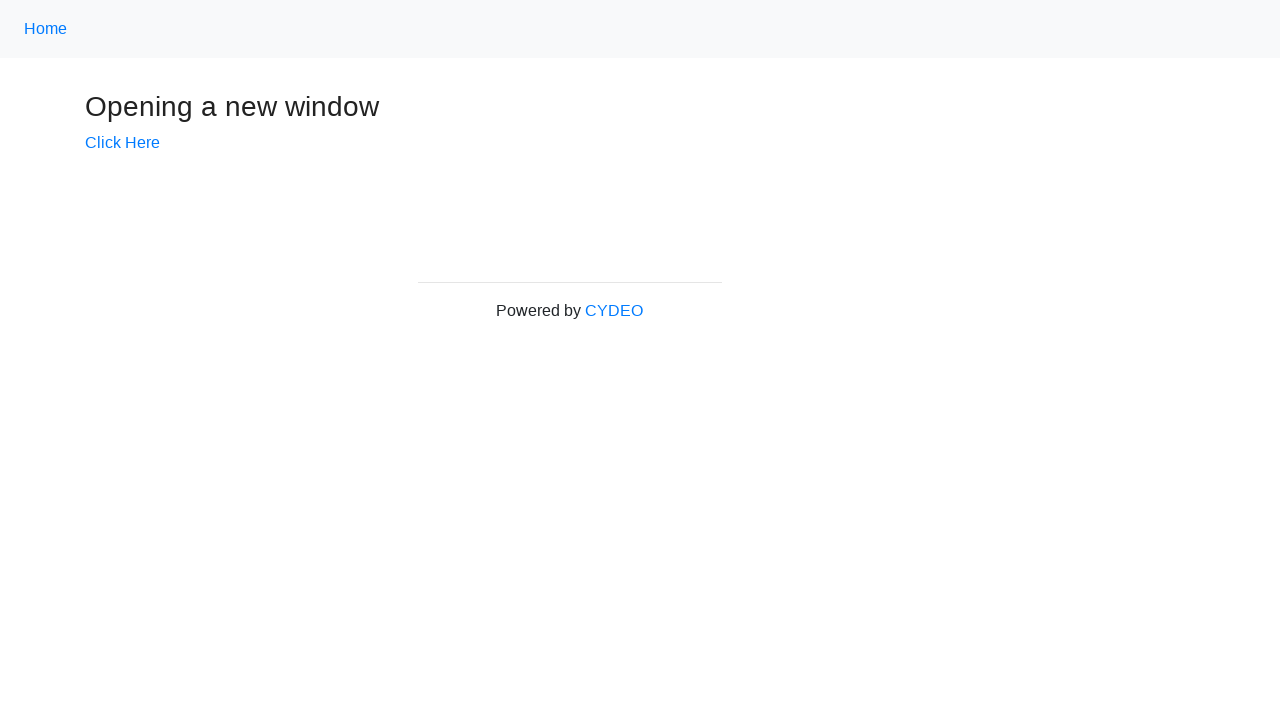

Verified initial page title is 'Windows'
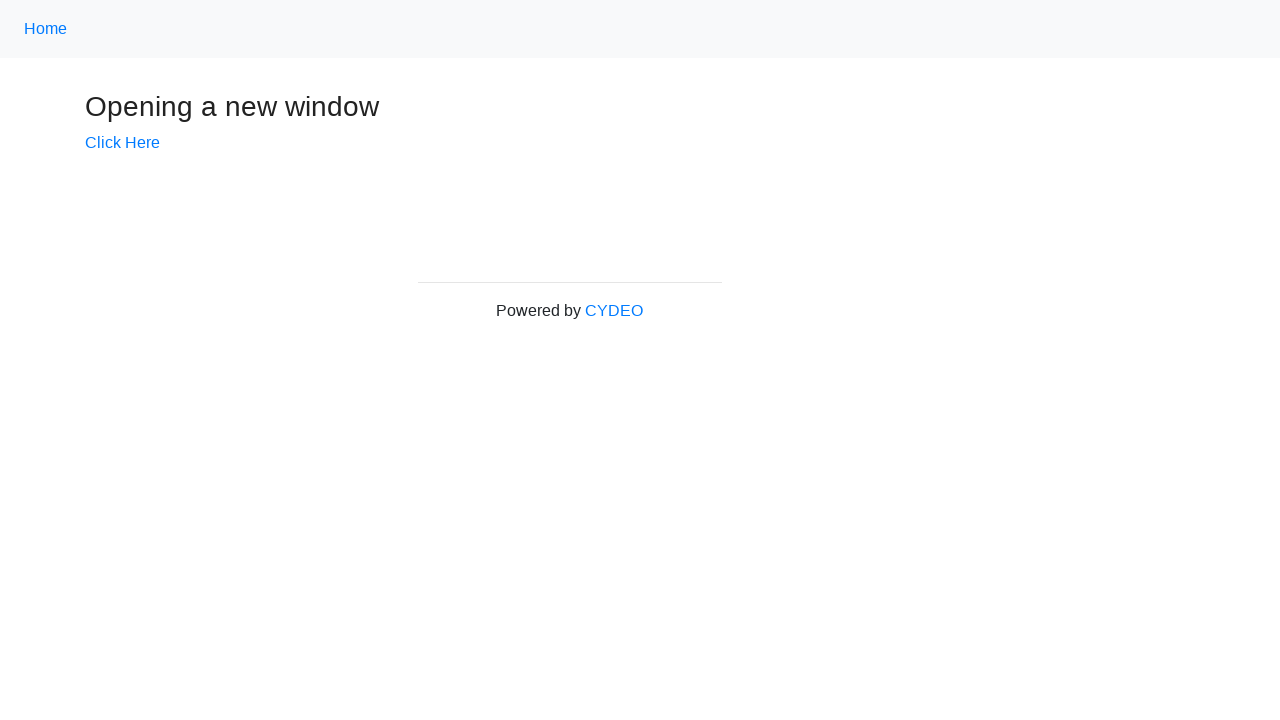

Clicked 'Click Here' link at (122, 143) on text=Click Here
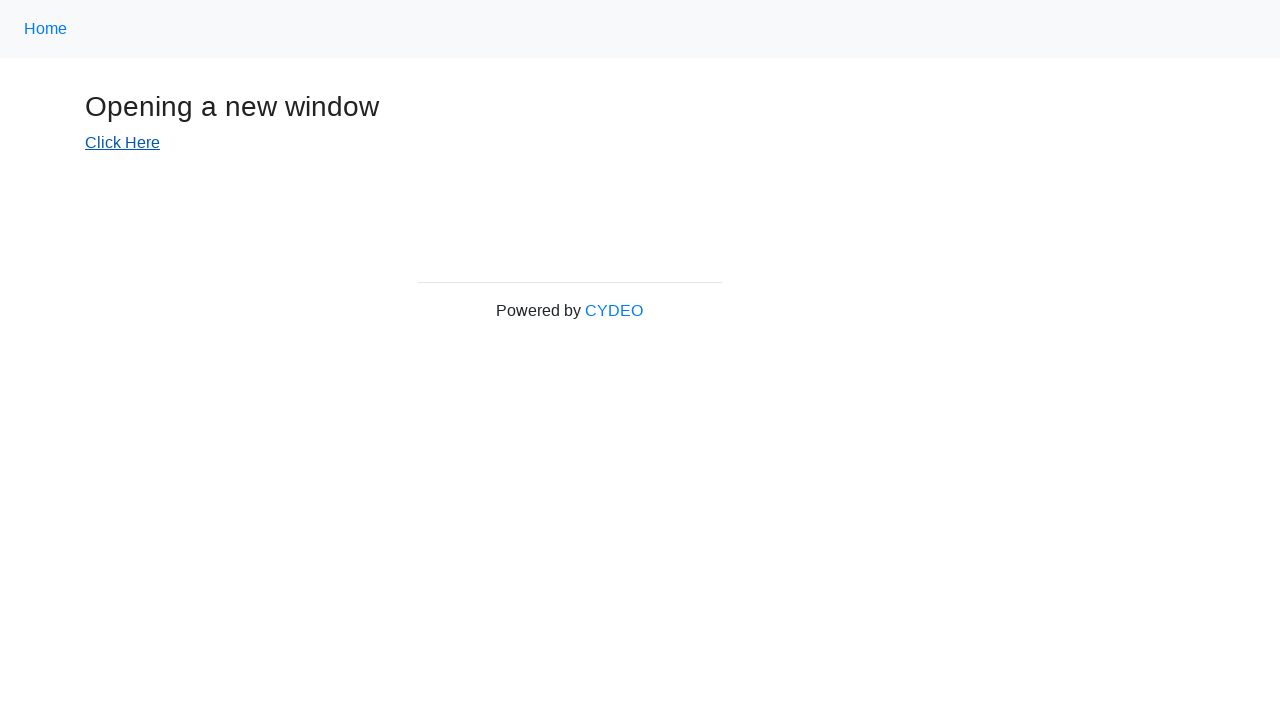

Clicked 'Click Here' link again to trigger new window opening at (122, 143) on text=Click Here
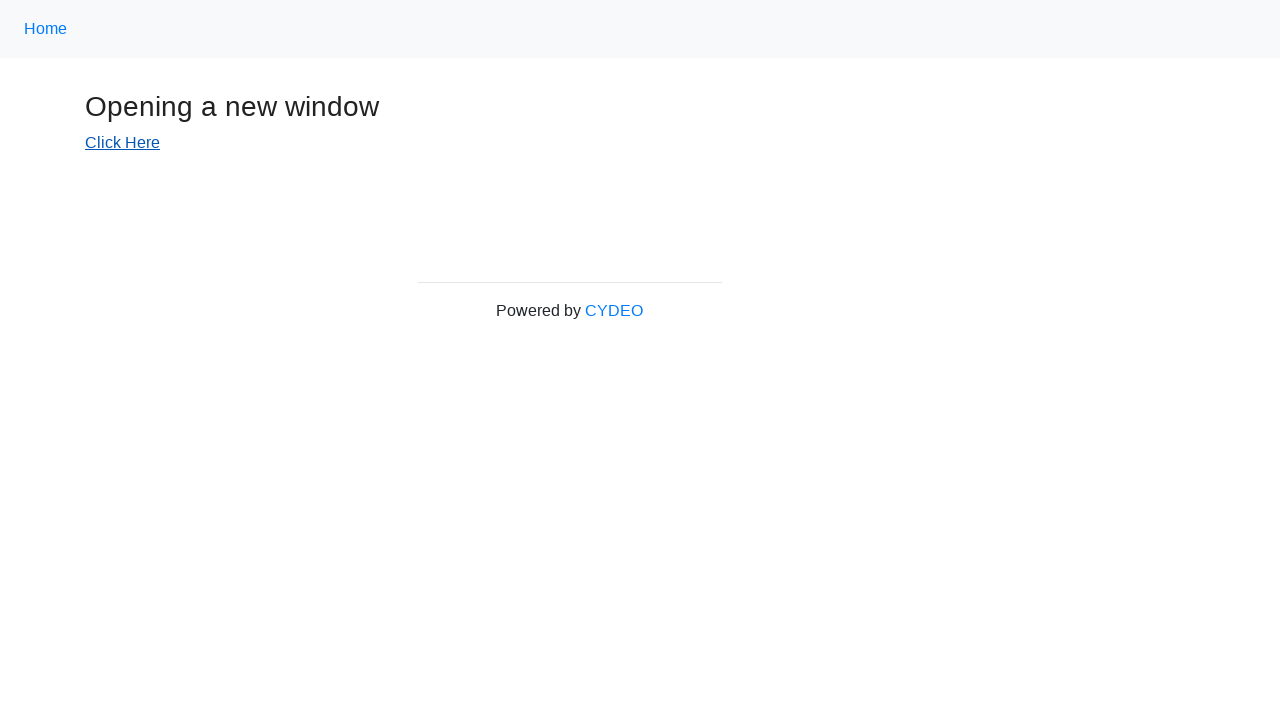

New window/page opened and captured
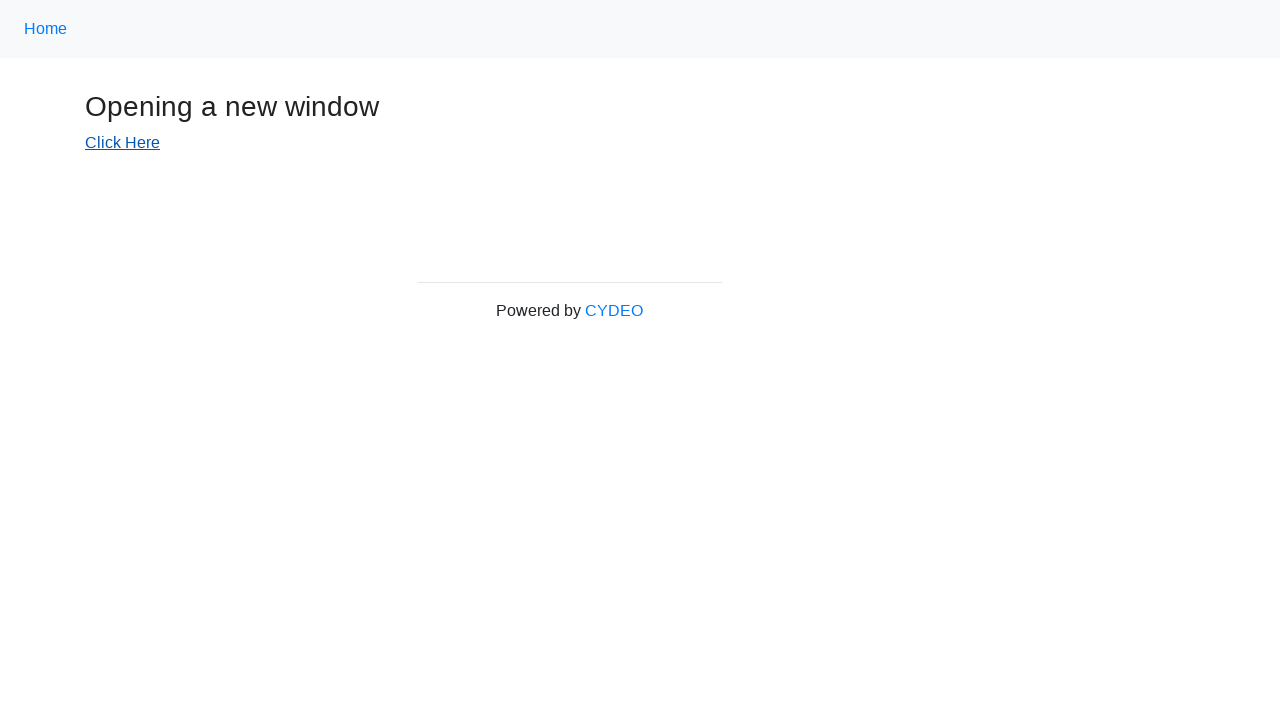

New page finished loading
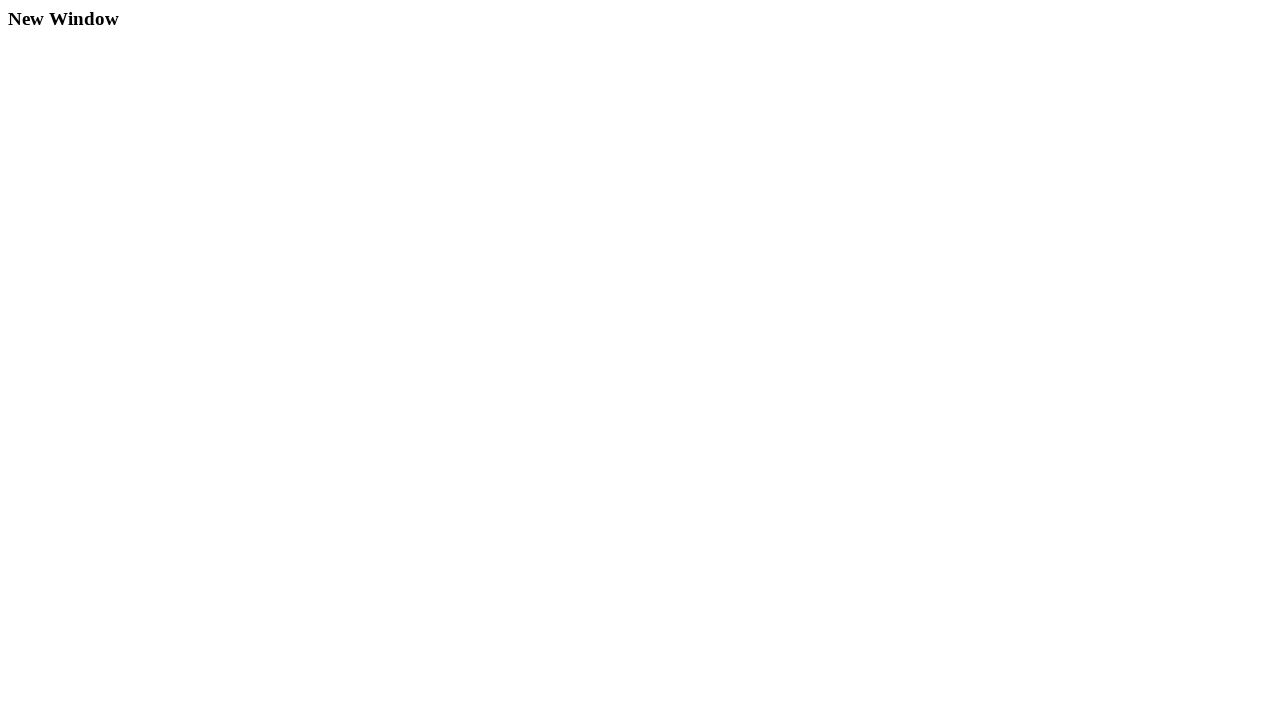

Verified new window title is 'New Window'
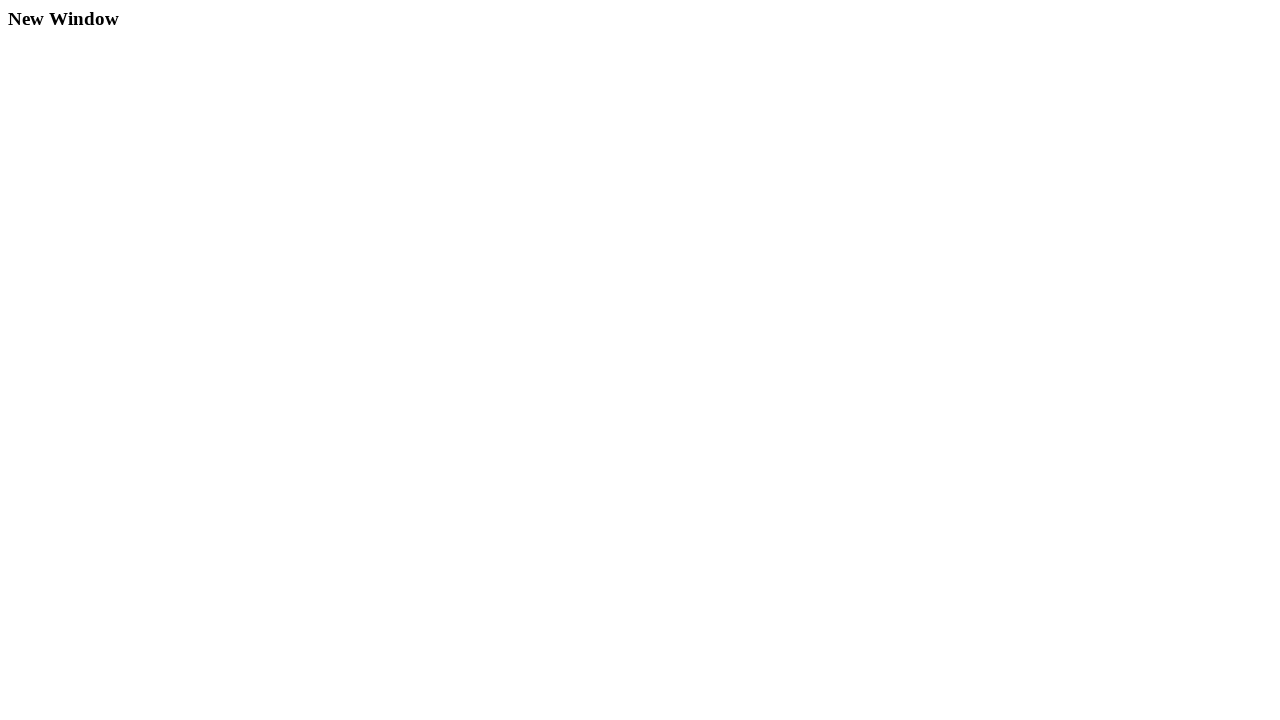

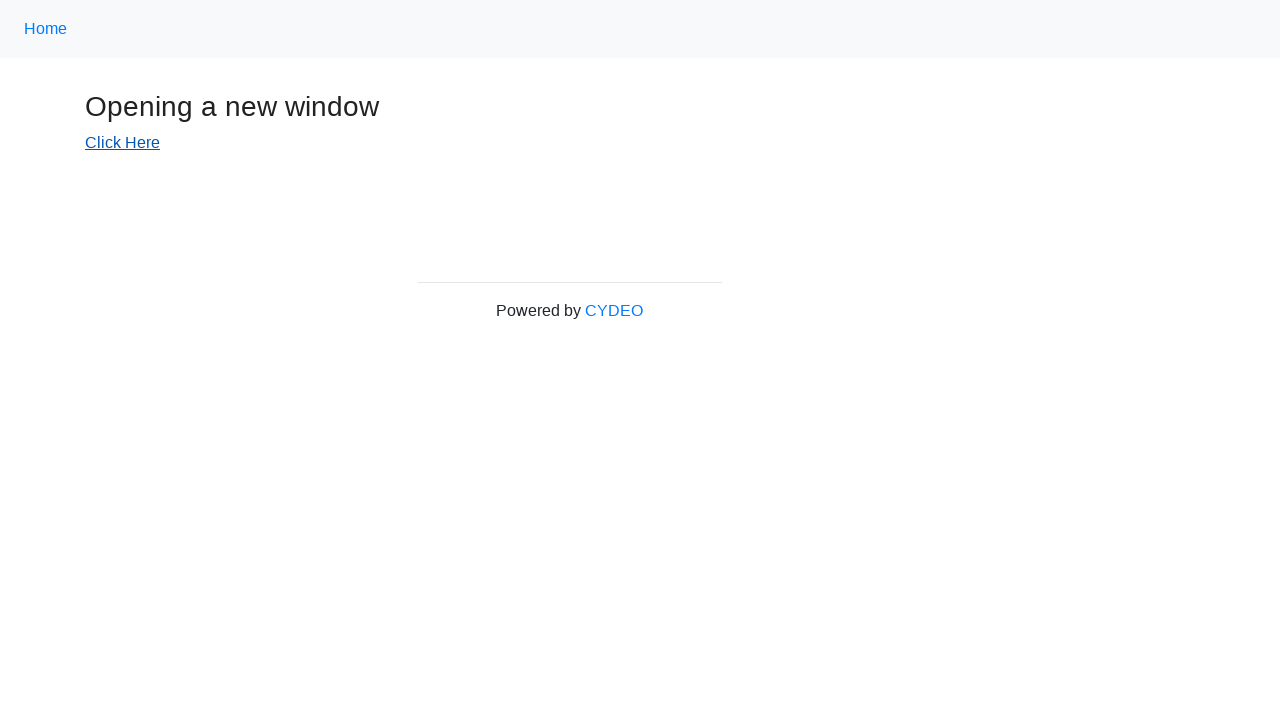